Tests static dropdown functionality by selecting currency options using three different methods: by index, by visible text, and by value.

Starting URL: https://rahulshettyacademy.com/dropdownsPractise/

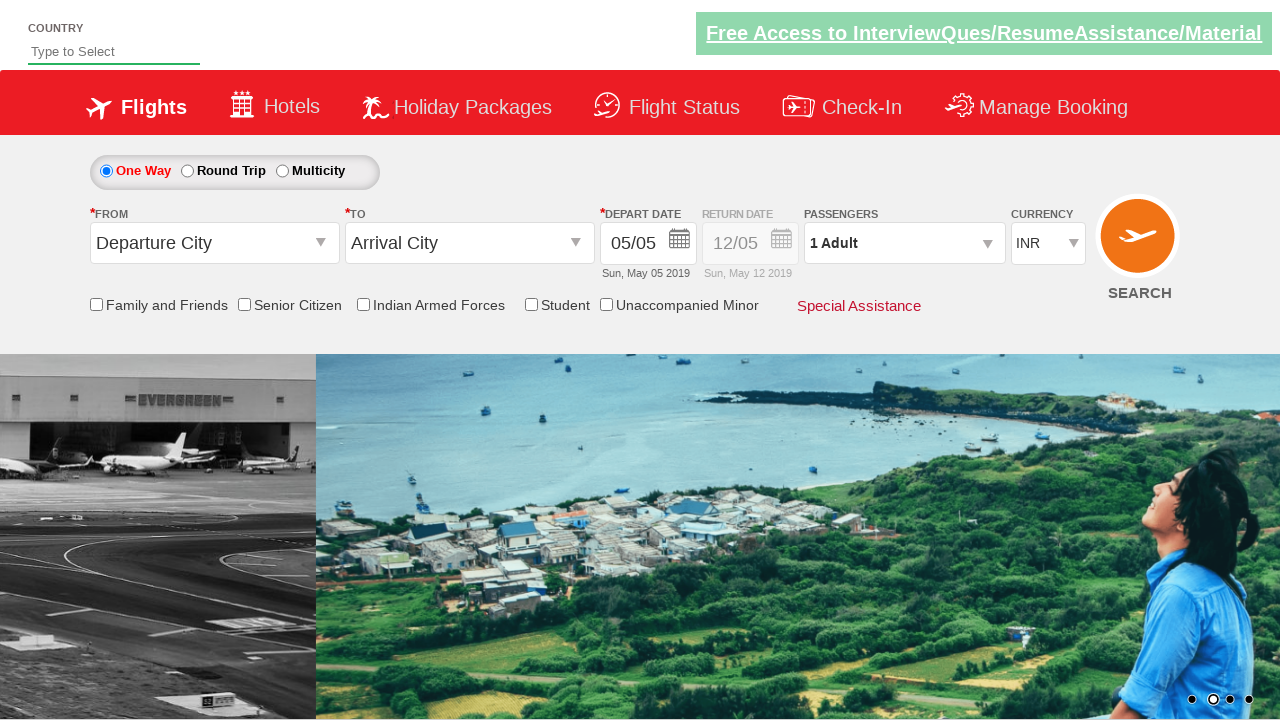

Waited for currency dropdown to be available
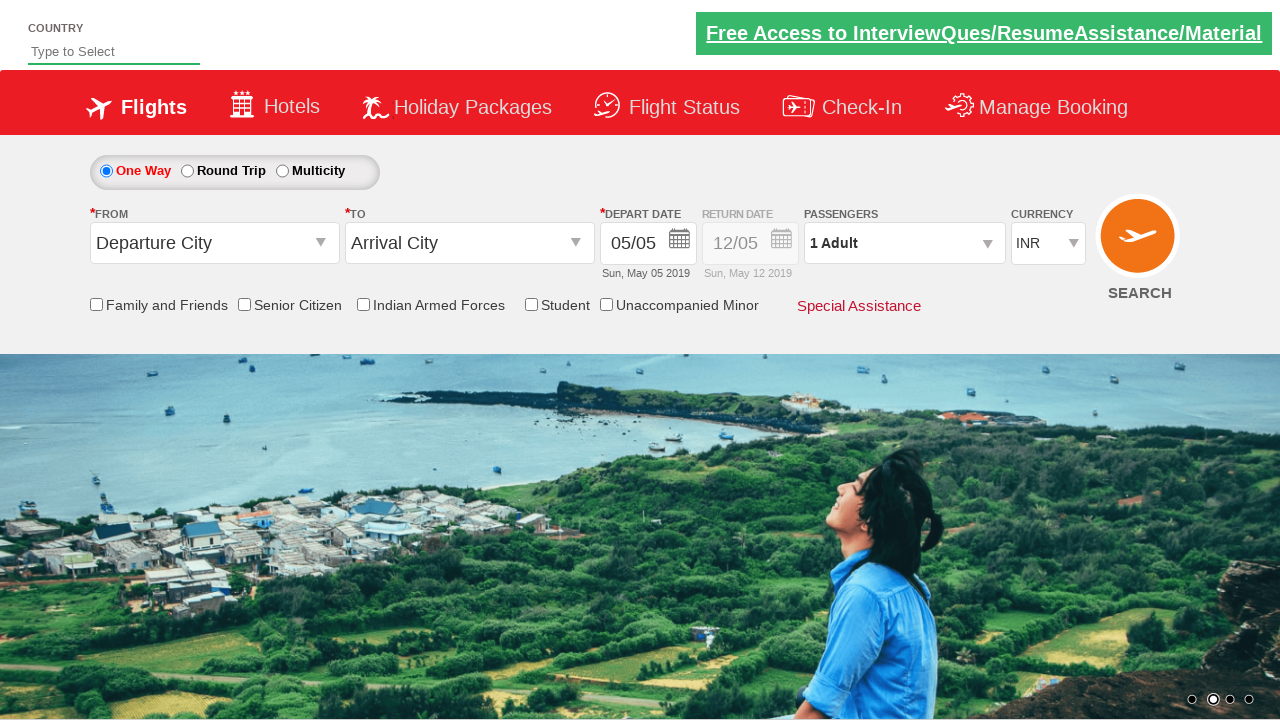

Selected currency dropdown option by index 3 on #ctl00_mainContent_DropDownListCurrency
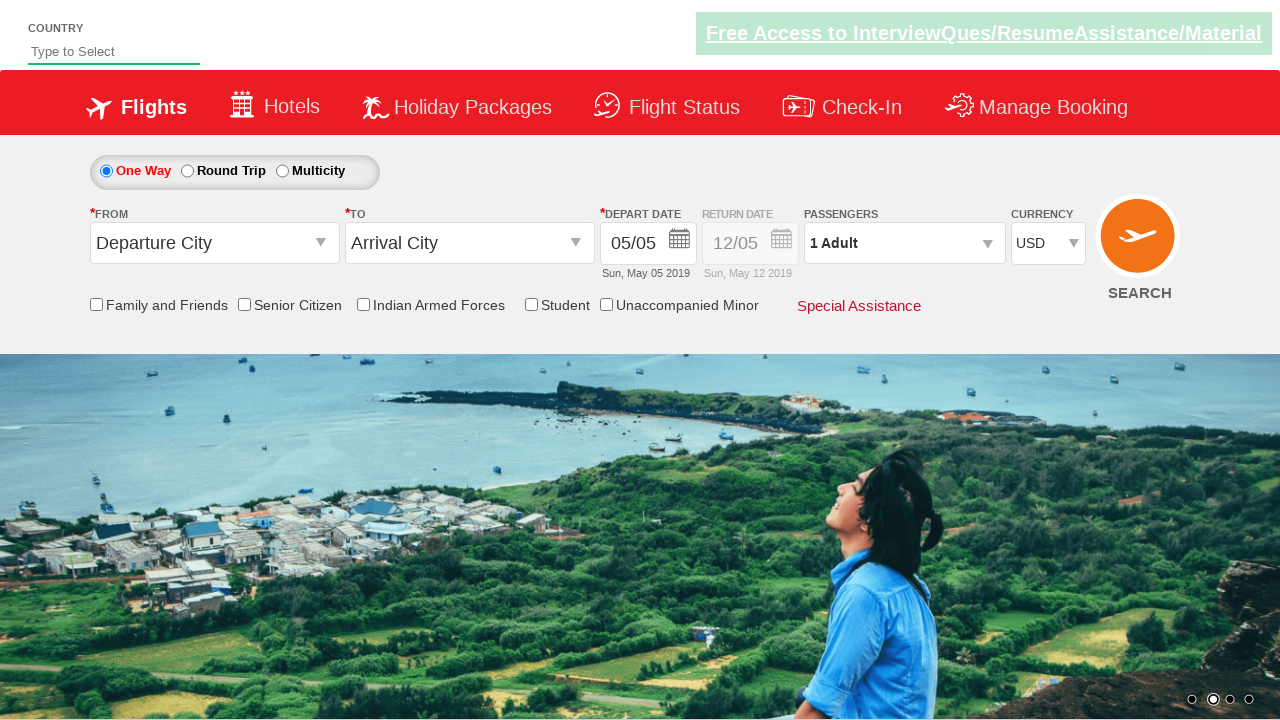

Selected currency 'AED' by visible text on #ctl00_mainContent_DropDownListCurrency
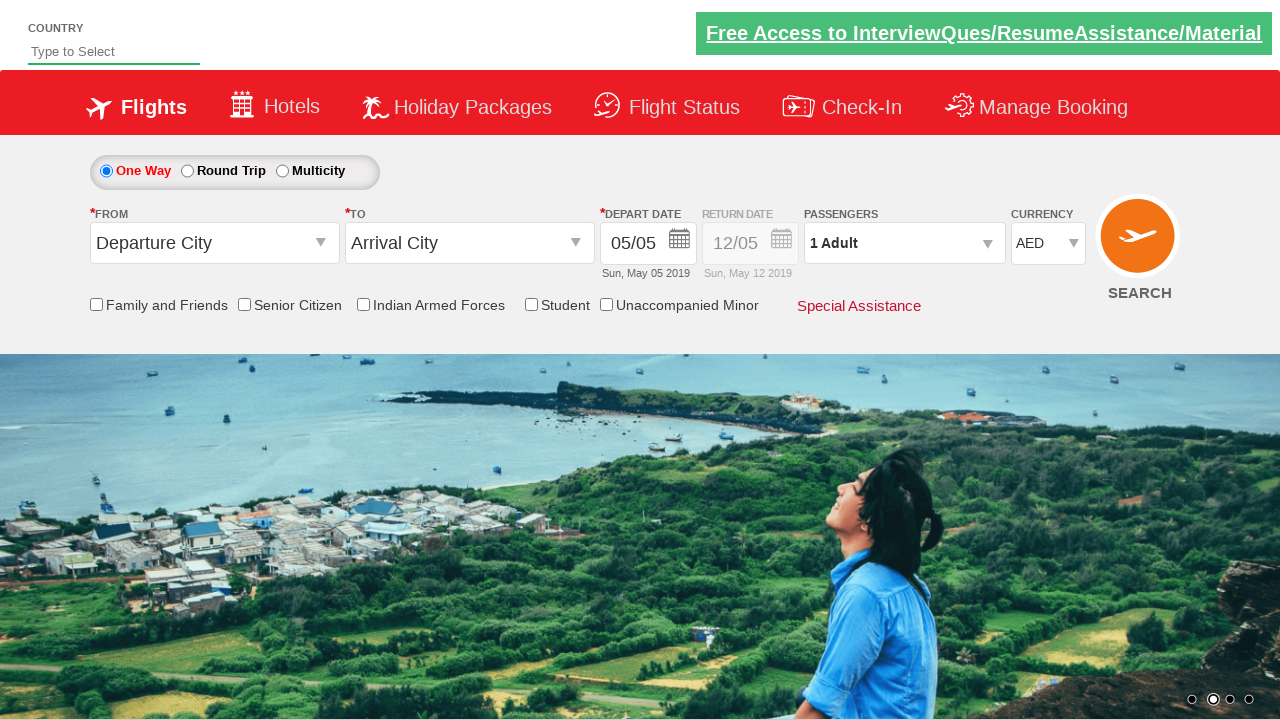

Selected currency 'INR' by value on #ctl00_mainContent_DropDownListCurrency
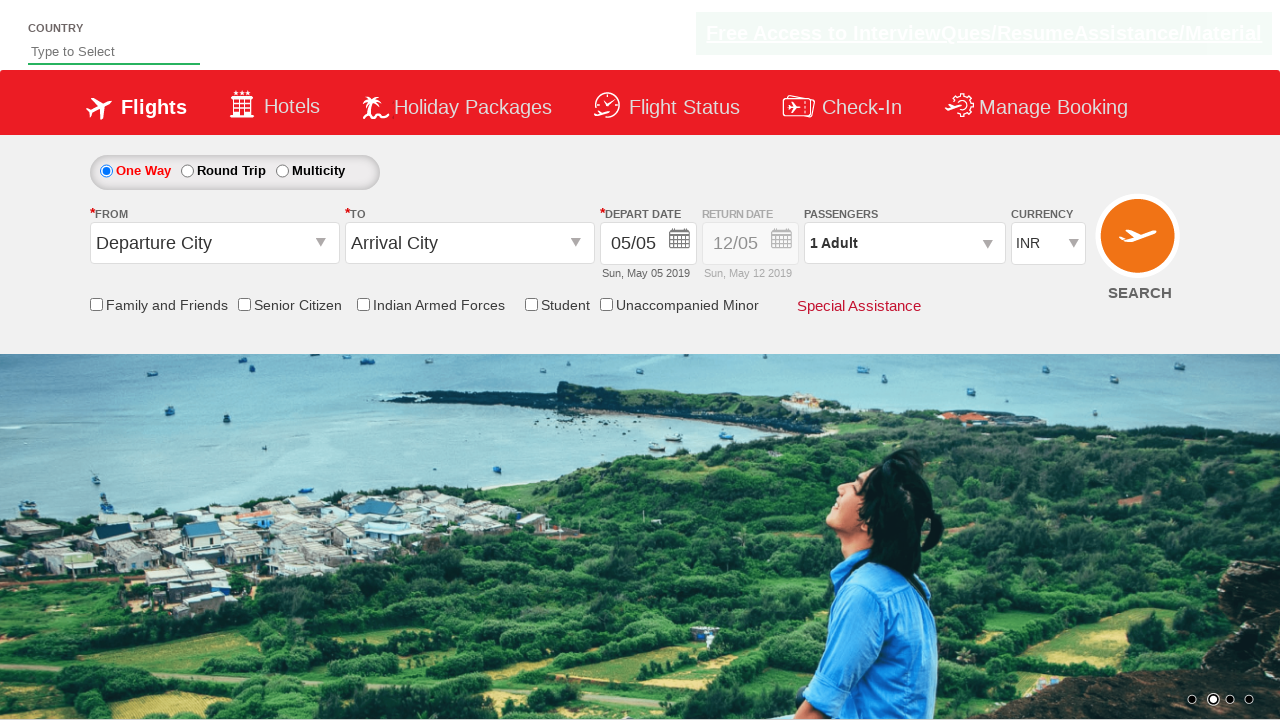

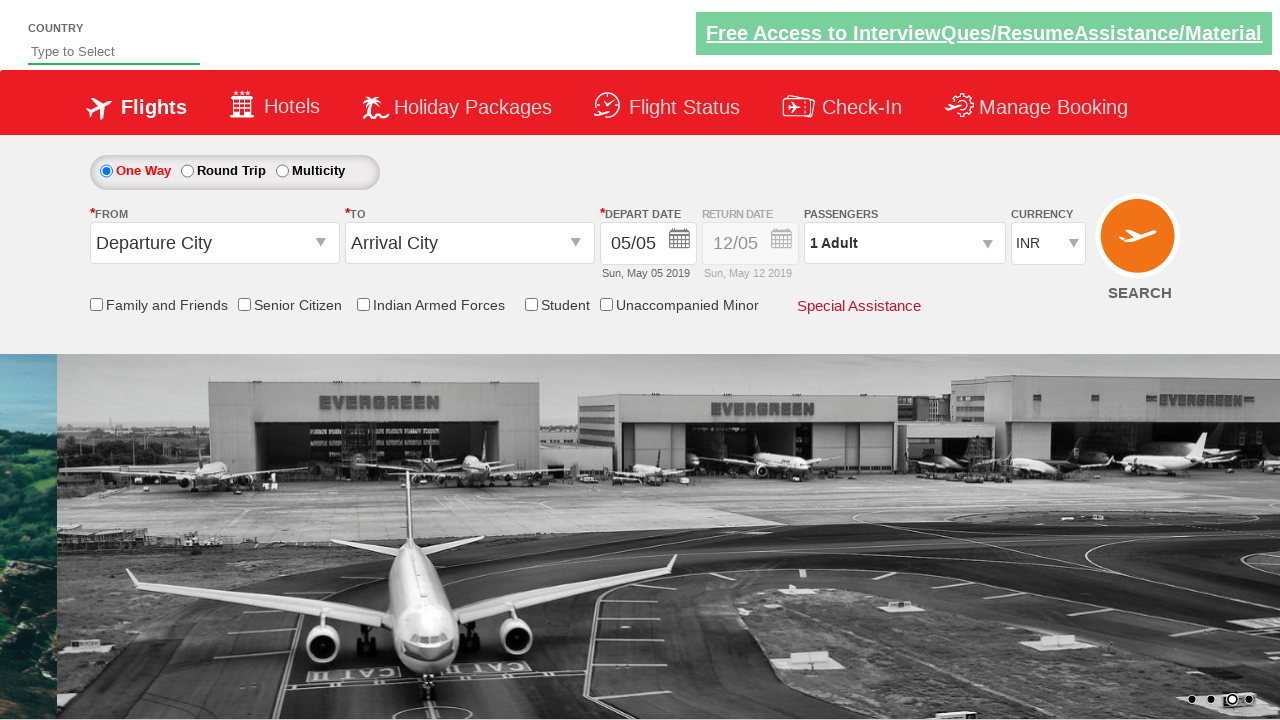